Navigates to Groww website and verifies that the page title matches the expected title

Starting URL: https://groww.in/

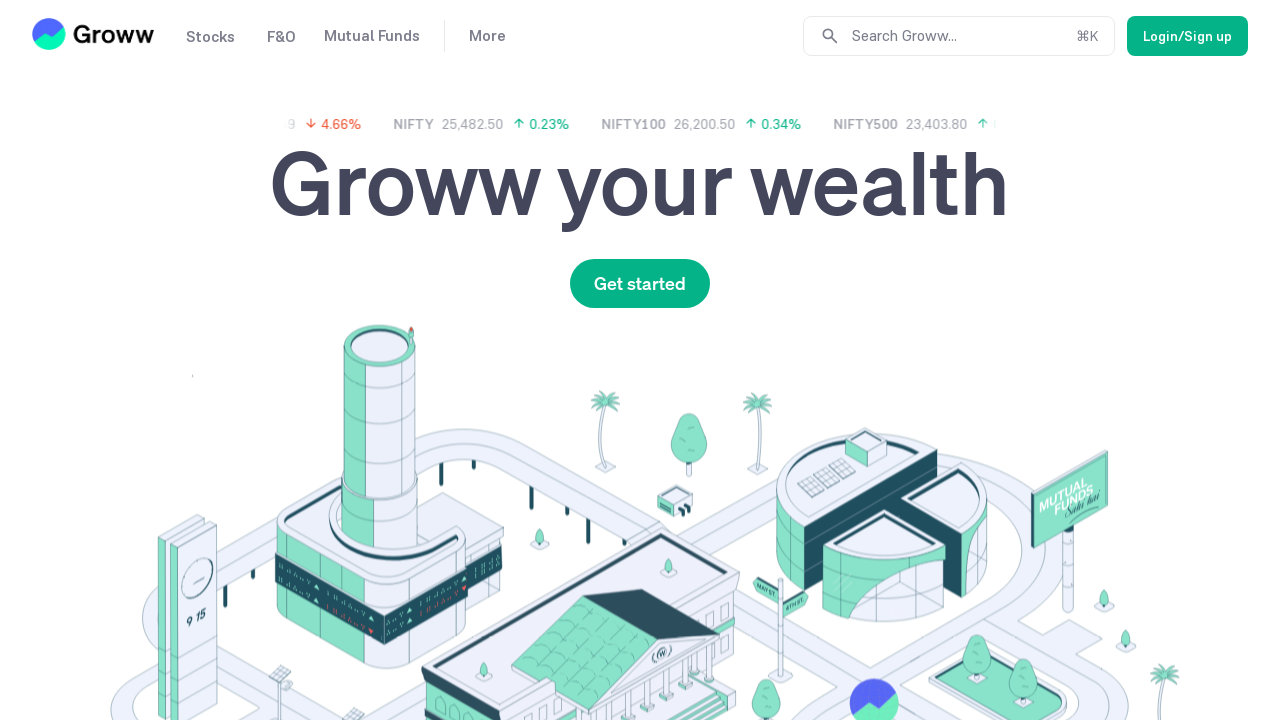

Retrieved the page title from Groww website
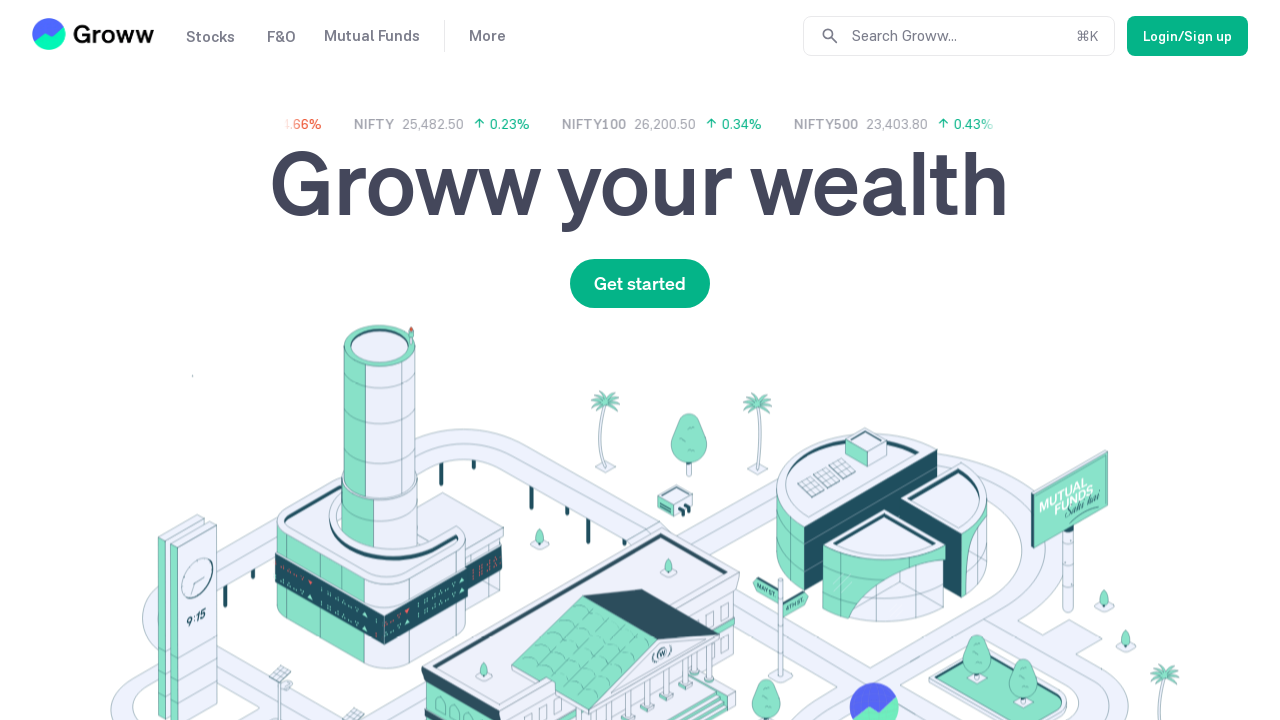

Page title verified successfully - title matches expected value
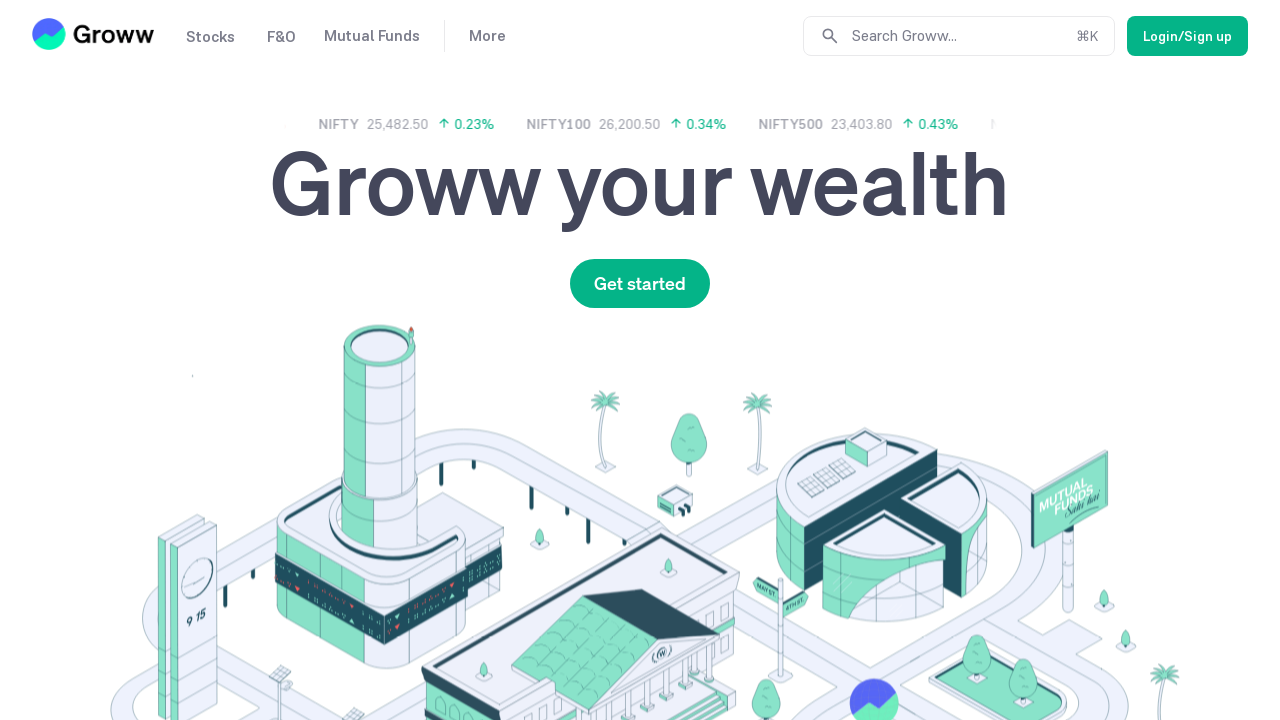

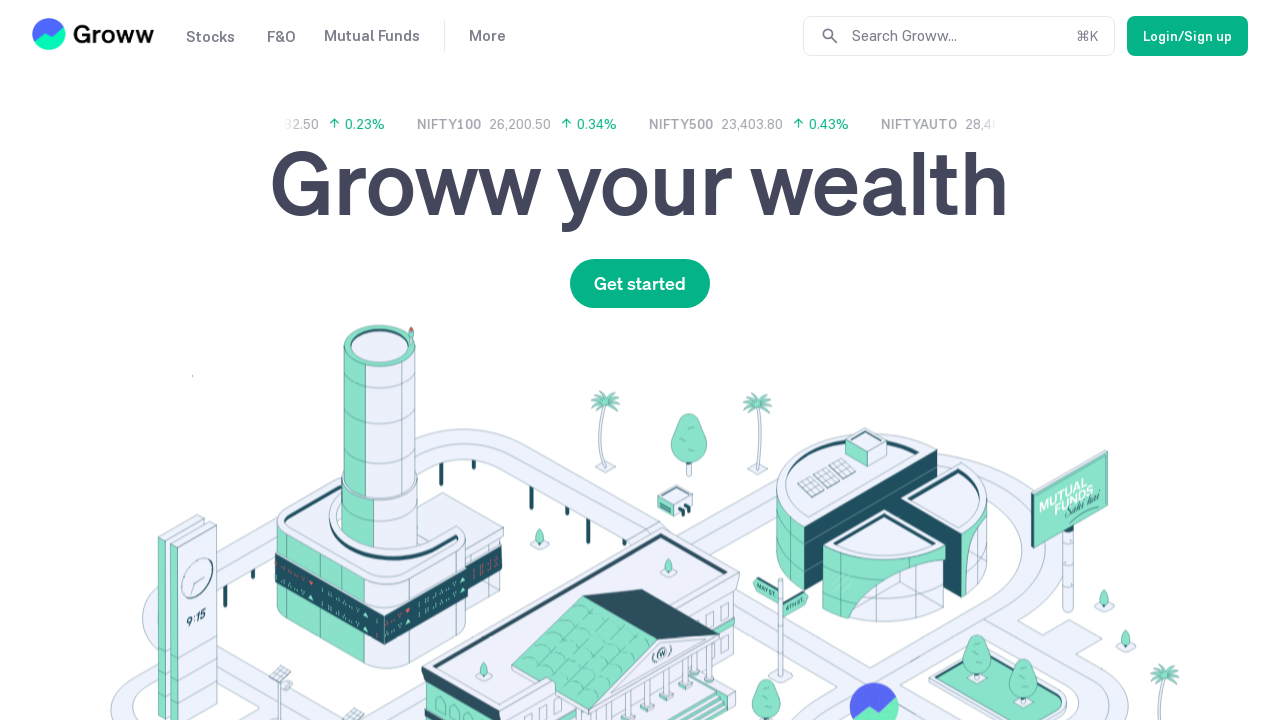